Tests the child frame nested inside the parent frame by switching to both frames and verifying the child content

Starting URL: https://demoqa.com

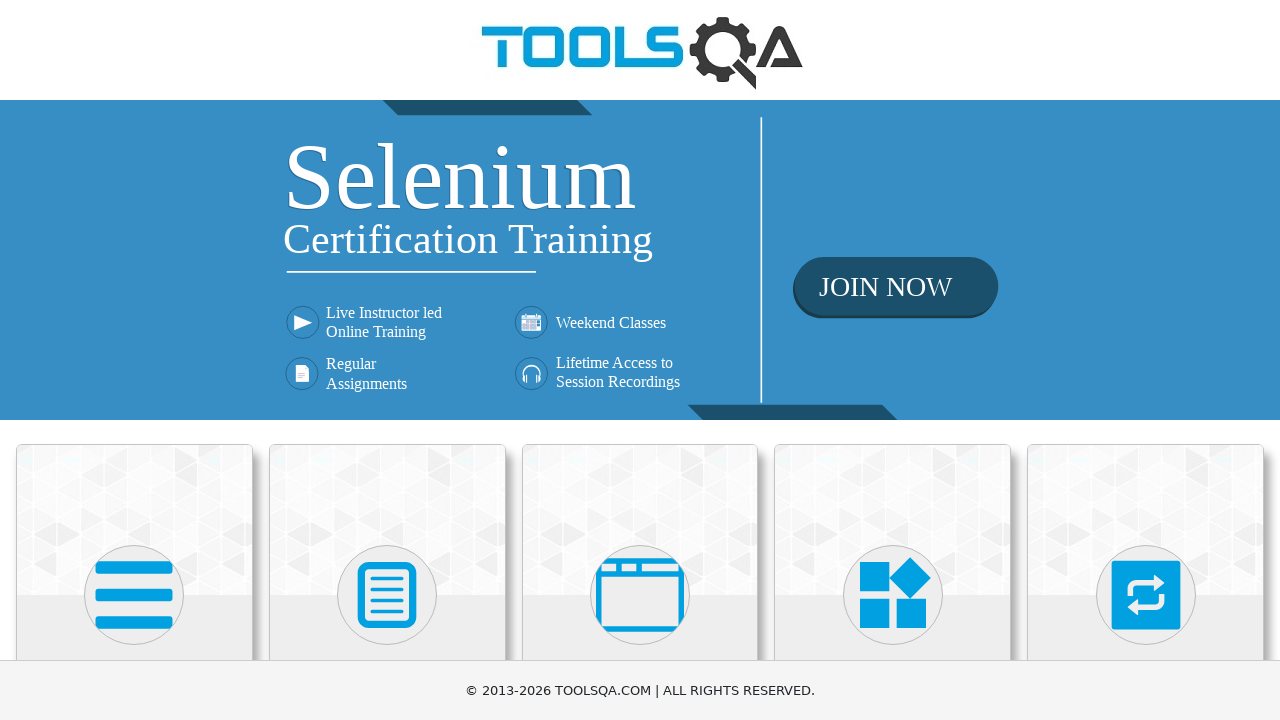

Clicked on 'Alerts, Frame & Windows' card at (640, 360) on text=Alerts, Frame & Windows
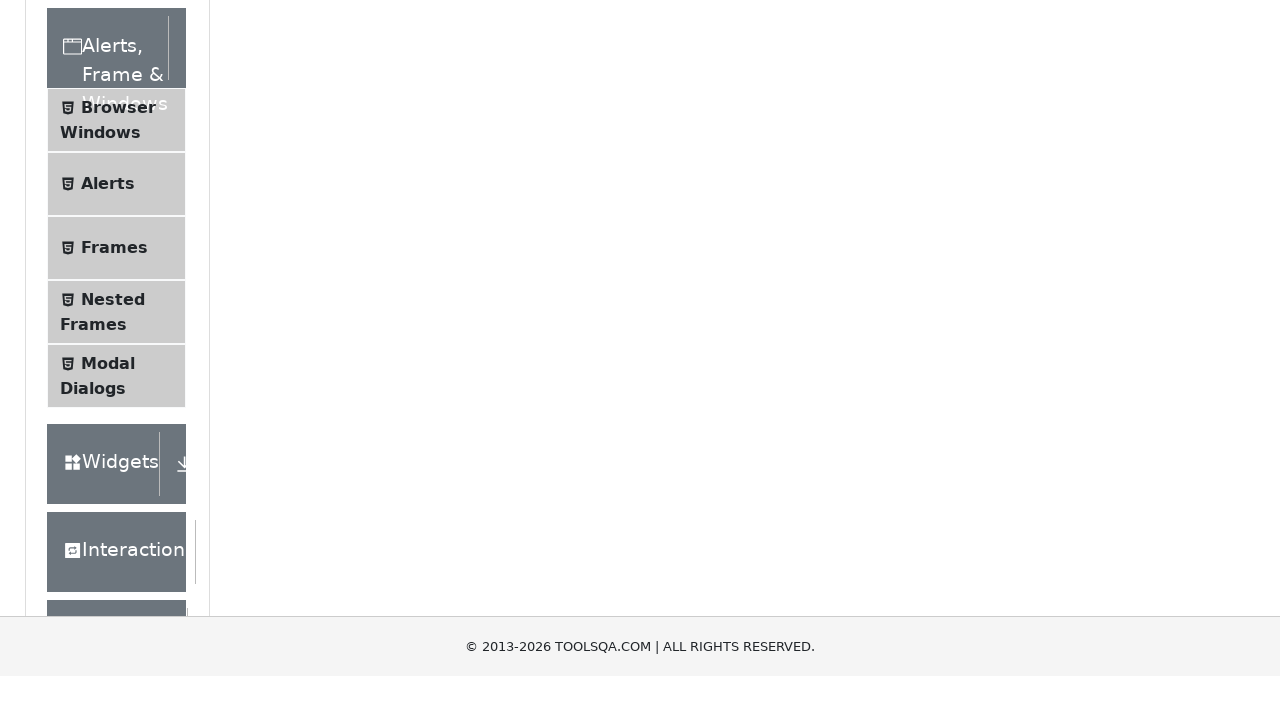

Clicked on 'Nested Frames' menu item at (113, 616) on text=Nested Frames
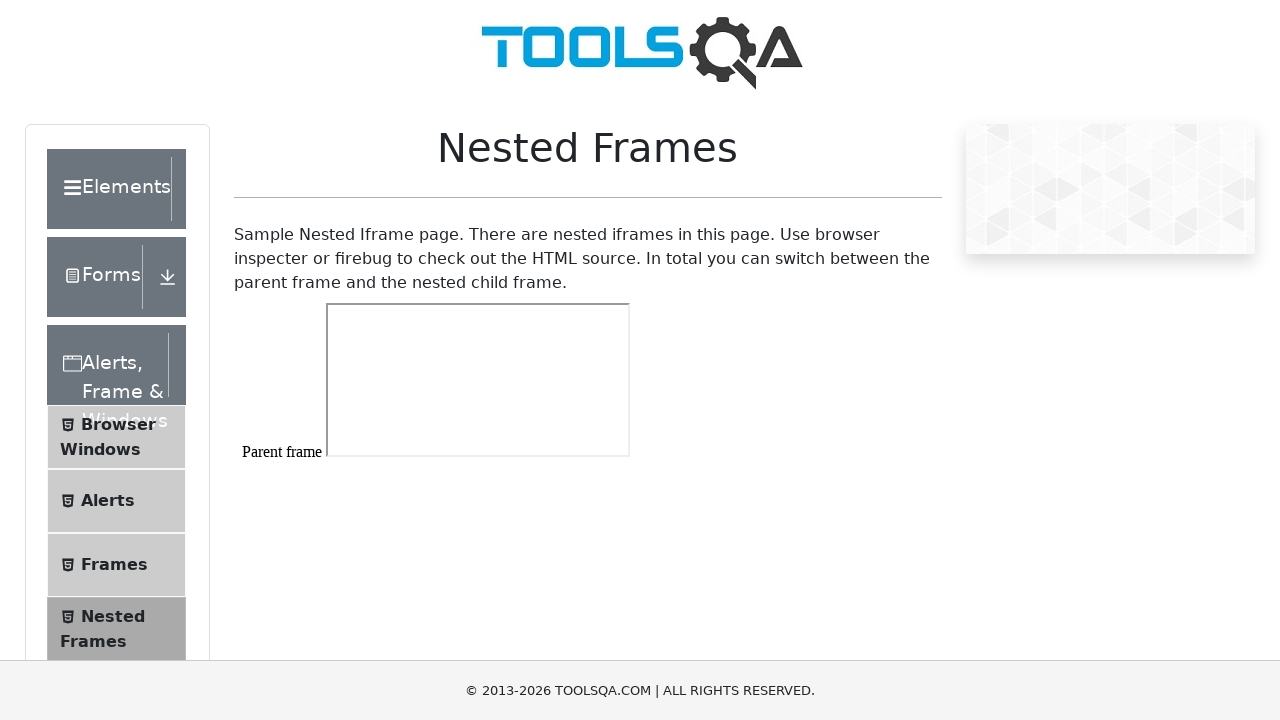

Located parent frame with id 'frame1'
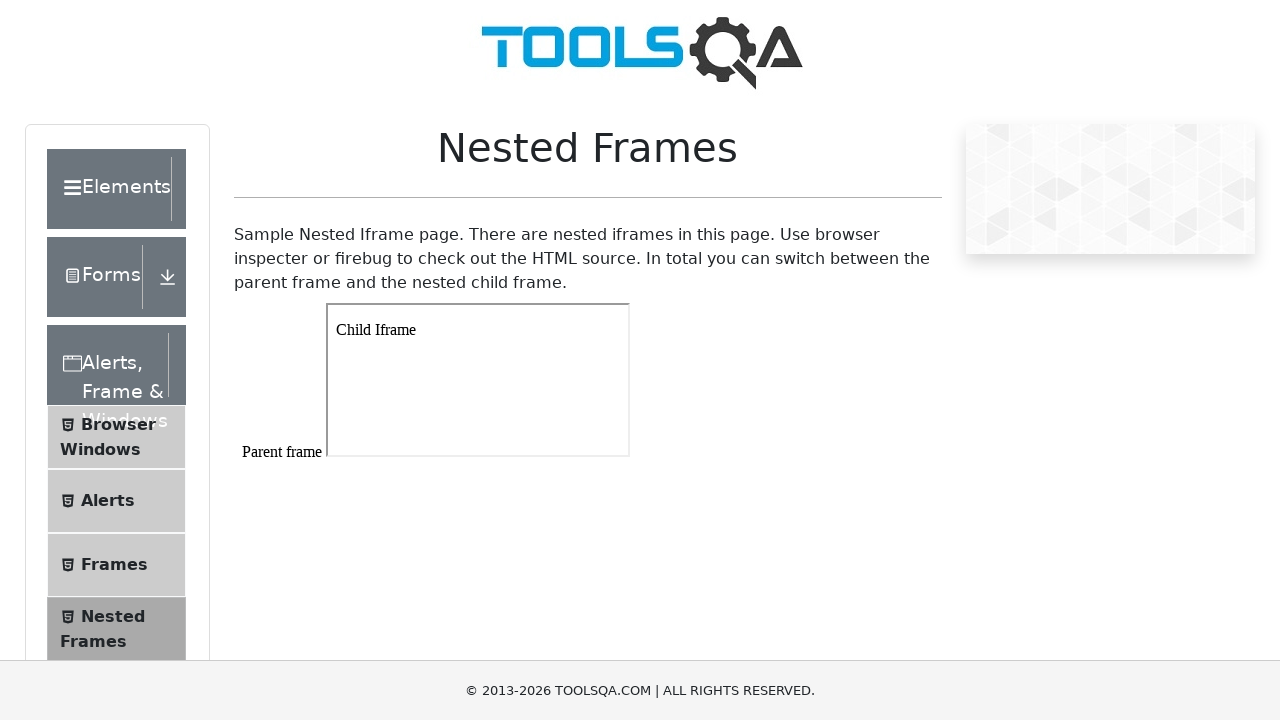

Located child iframe nested inside parent frame
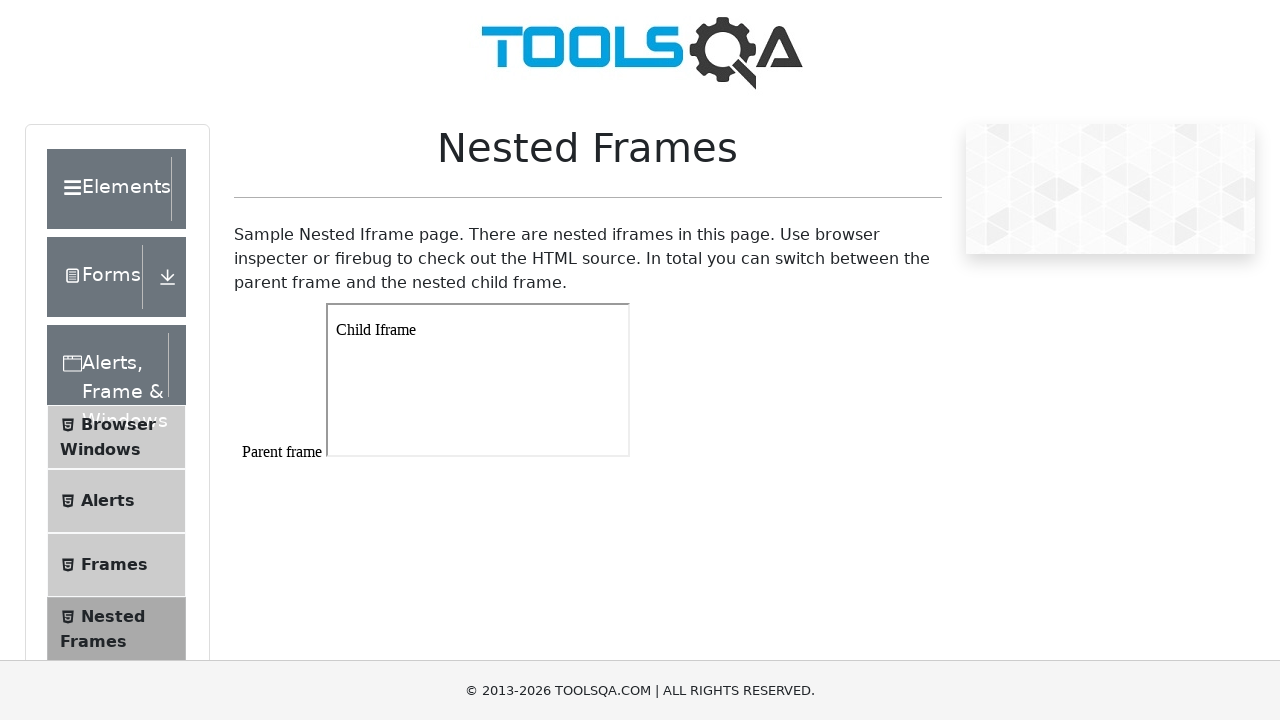

Retrieved text content from child frame paragraph
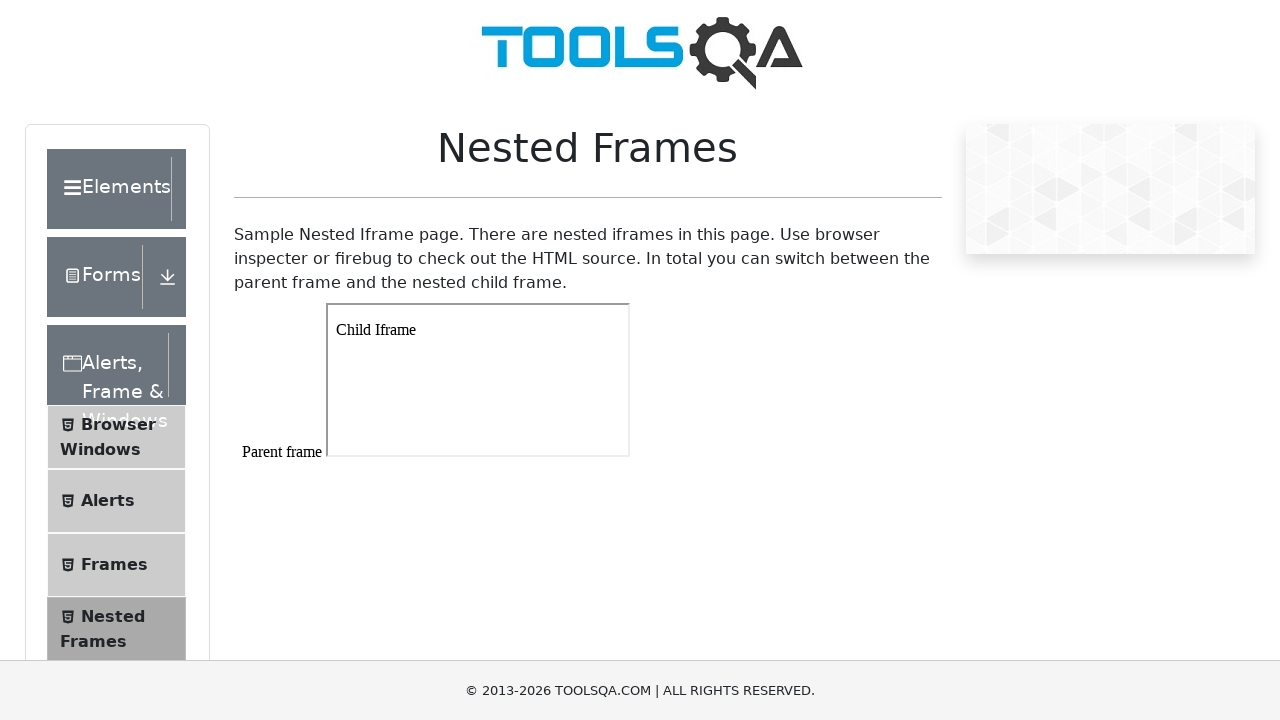

Verified child frame text matches 'Child Iframe'
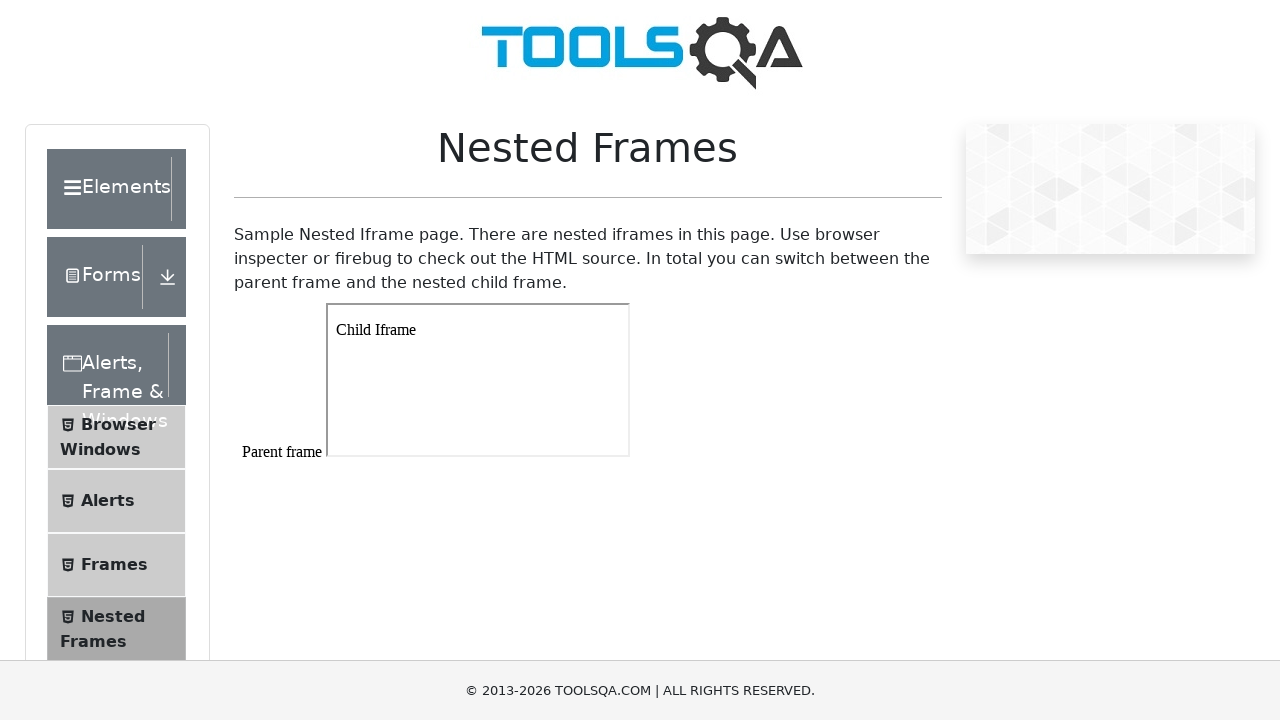

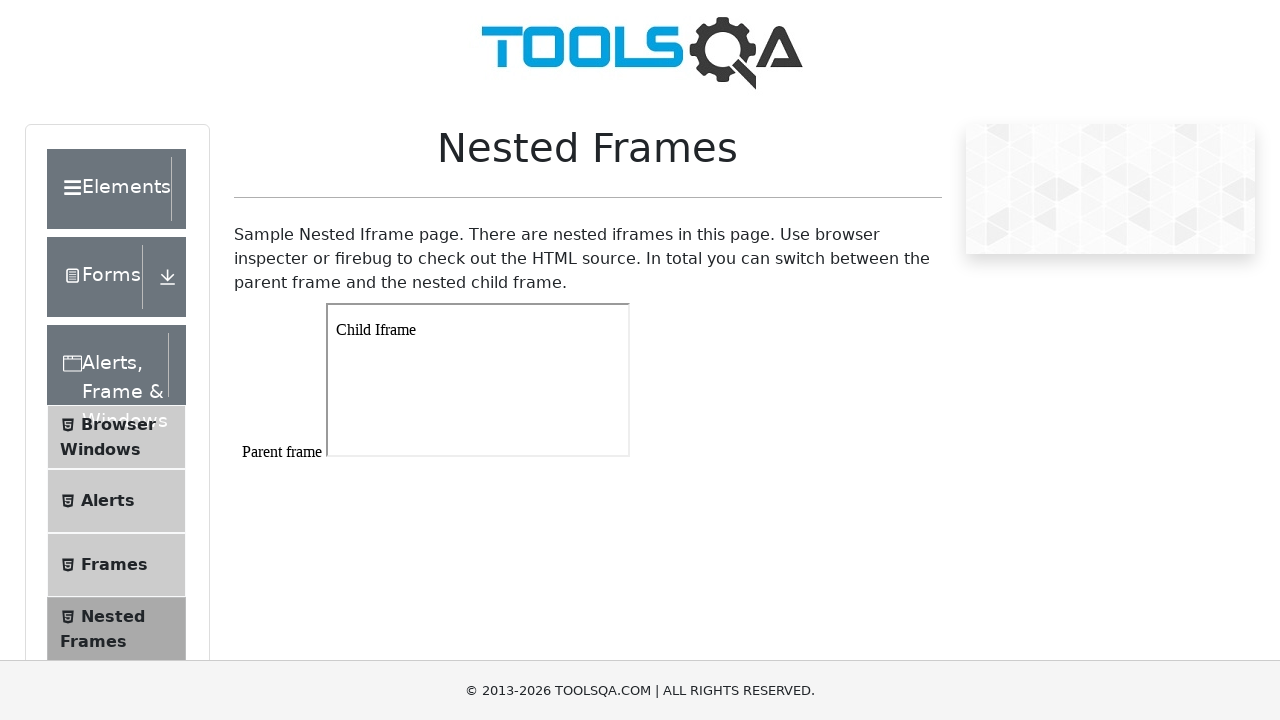